Tests filtering to display all todo items after applying other filters

Starting URL: https://demo.playwright.dev/todomvc

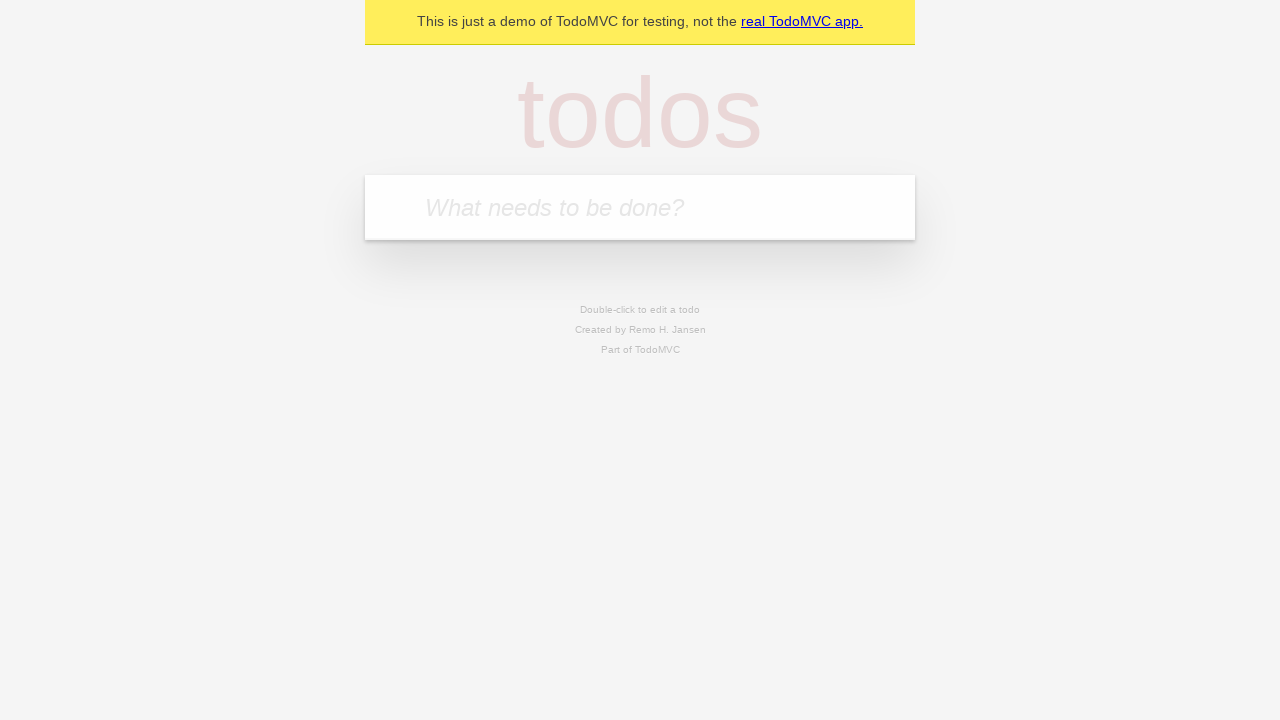

Located todo input field
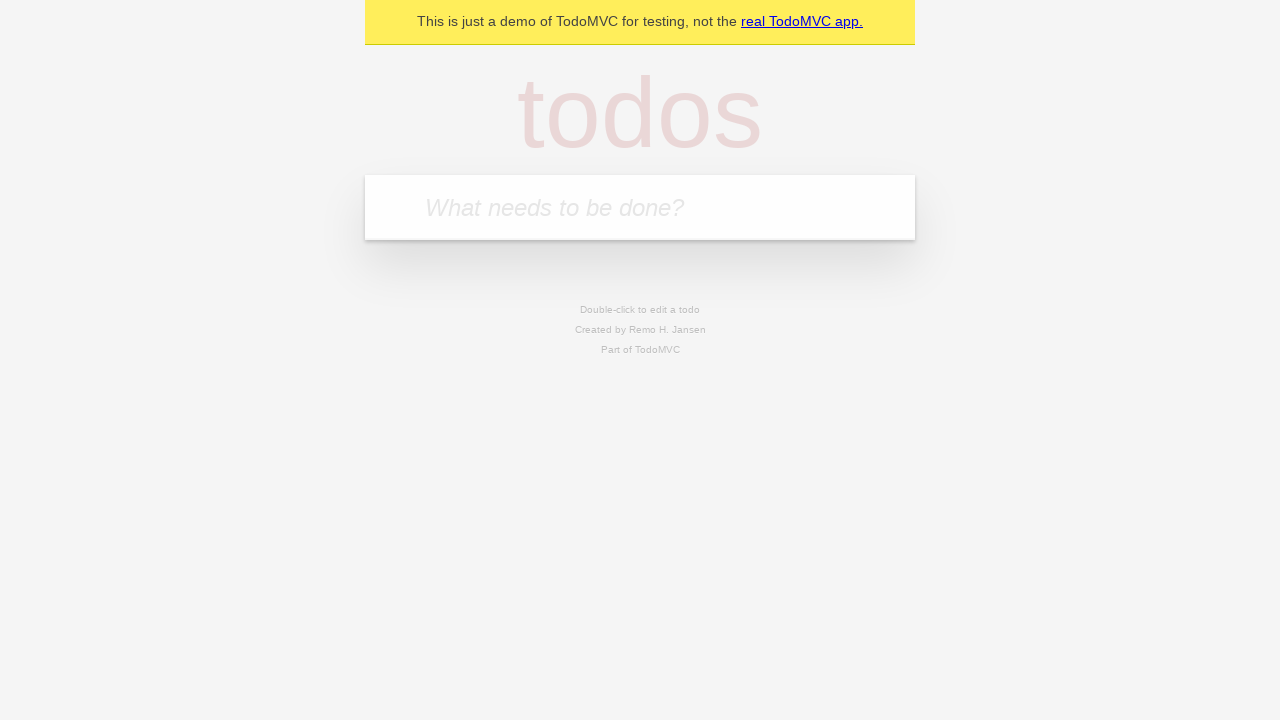

Filled todo input with 'buy some cheese' on internal:attr=[placeholder="What needs to be done?"i]
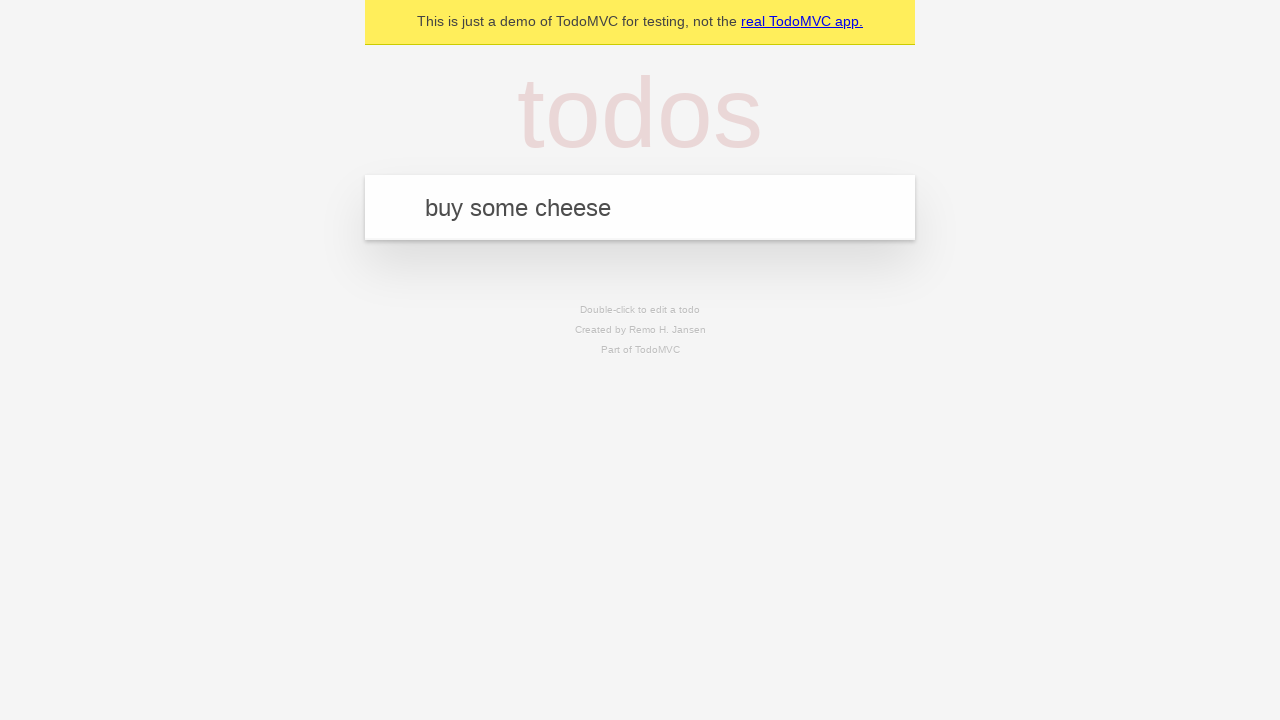

Pressed Enter to create first todo on internal:attr=[placeholder="What needs to be done?"i]
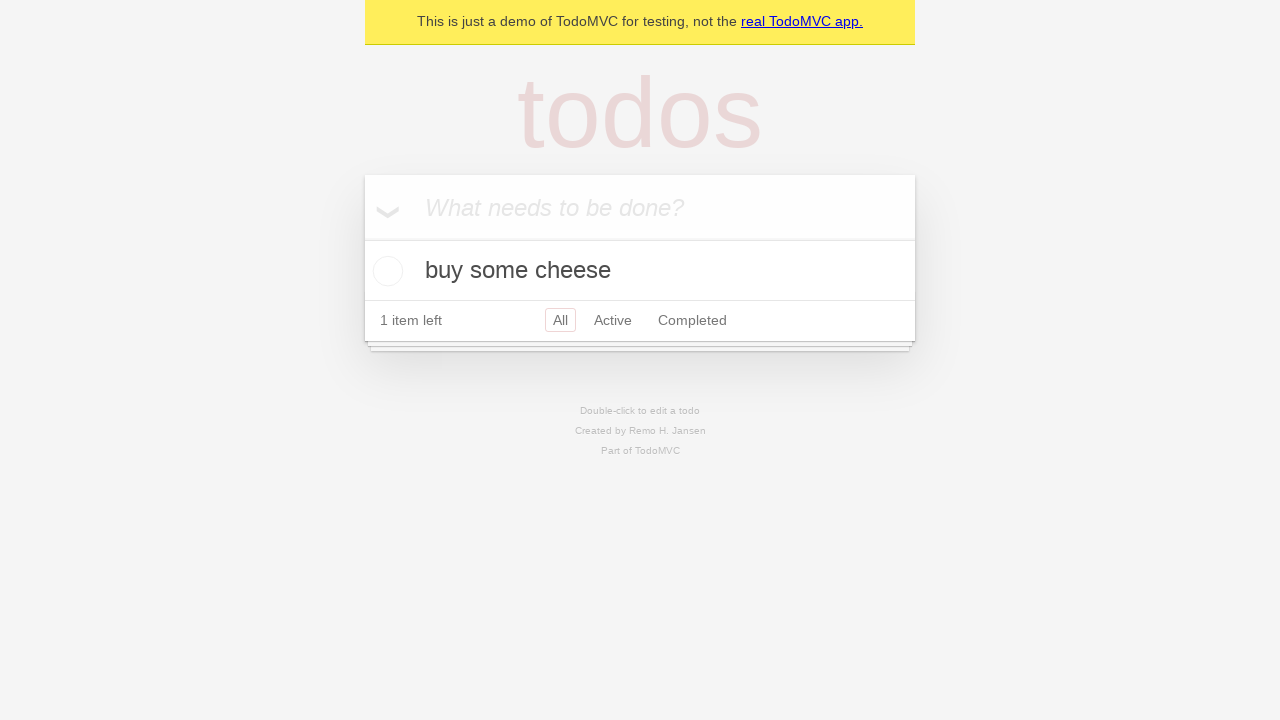

Filled todo input with 'feed the cat' on internal:attr=[placeholder="What needs to be done?"i]
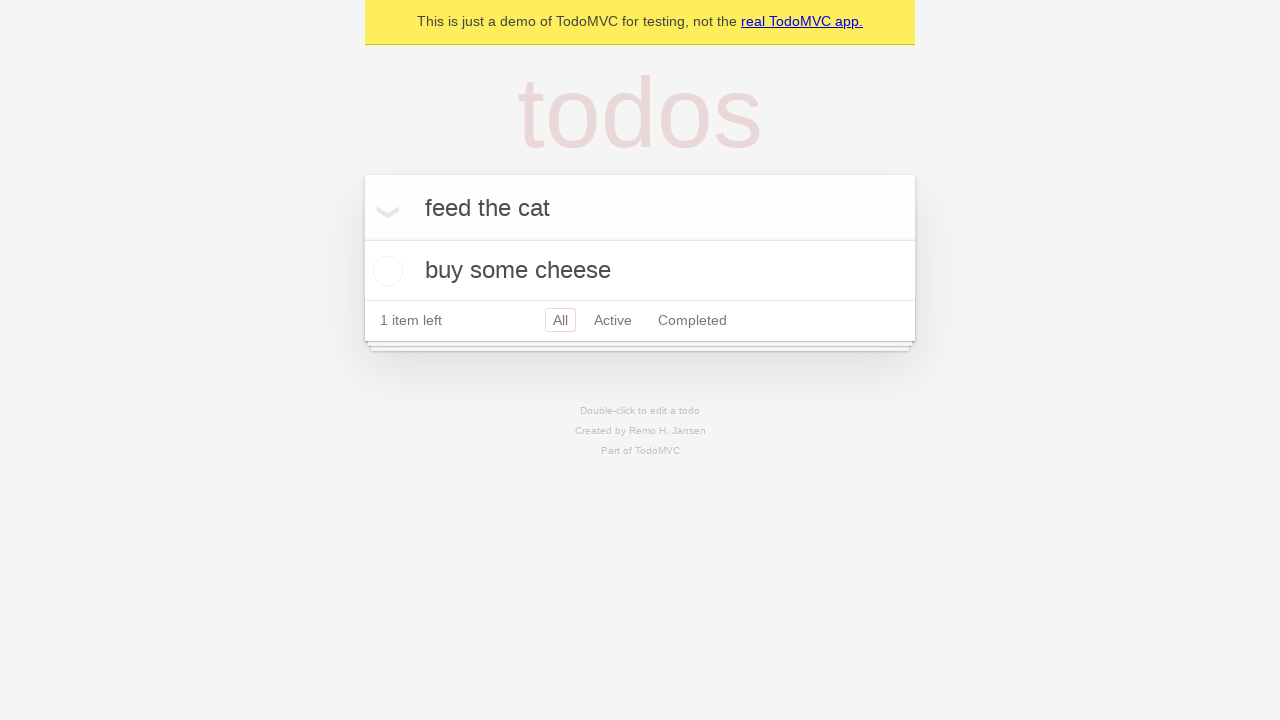

Pressed Enter to create second todo on internal:attr=[placeholder="What needs to be done?"i]
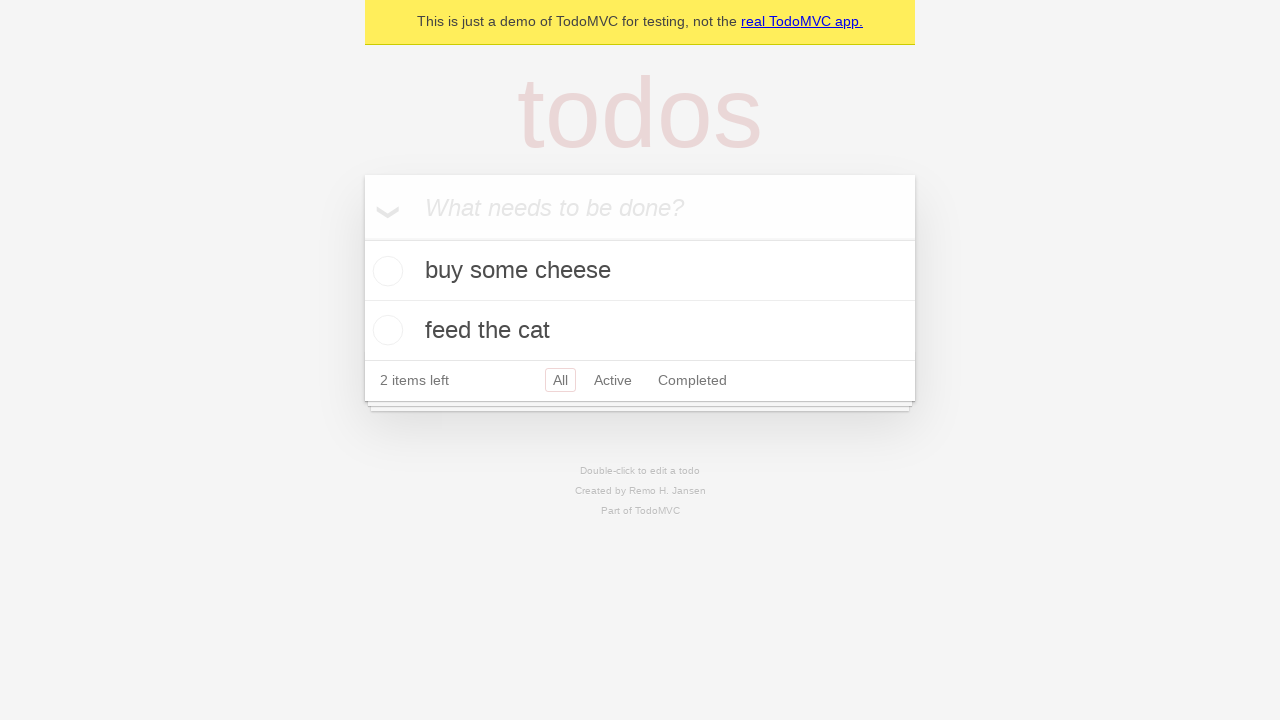

Filled todo input with 'book a doctors appointment' on internal:attr=[placeholder="What needs to be done?"i]
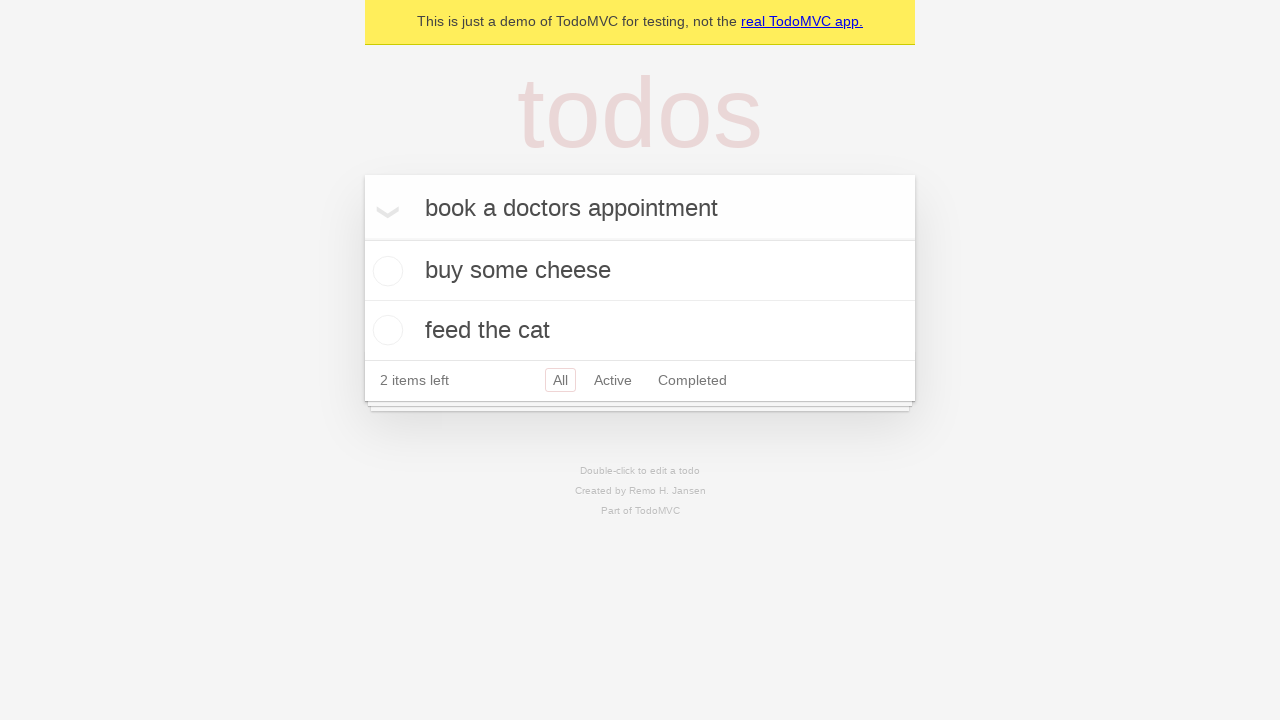

Pressed Enter to create third todo on internal:attr=[placeholder="What needs to be done?"i]
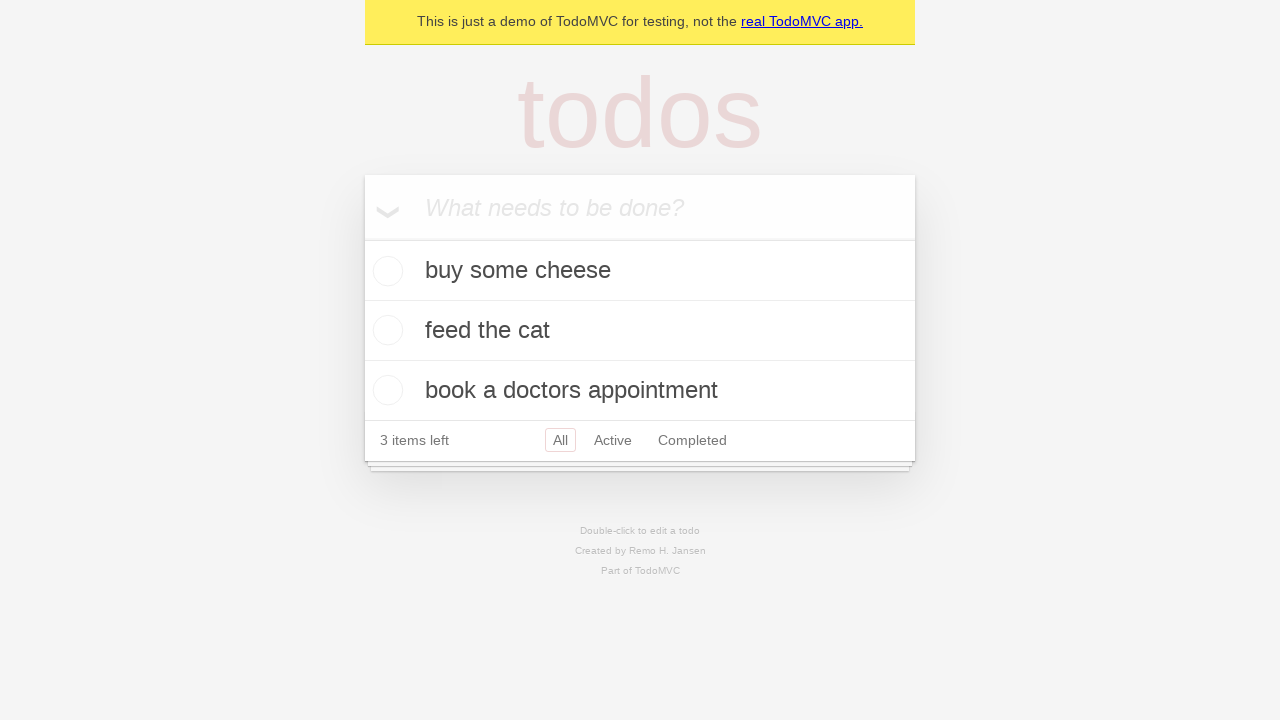

Waited for all 3 todos to be created
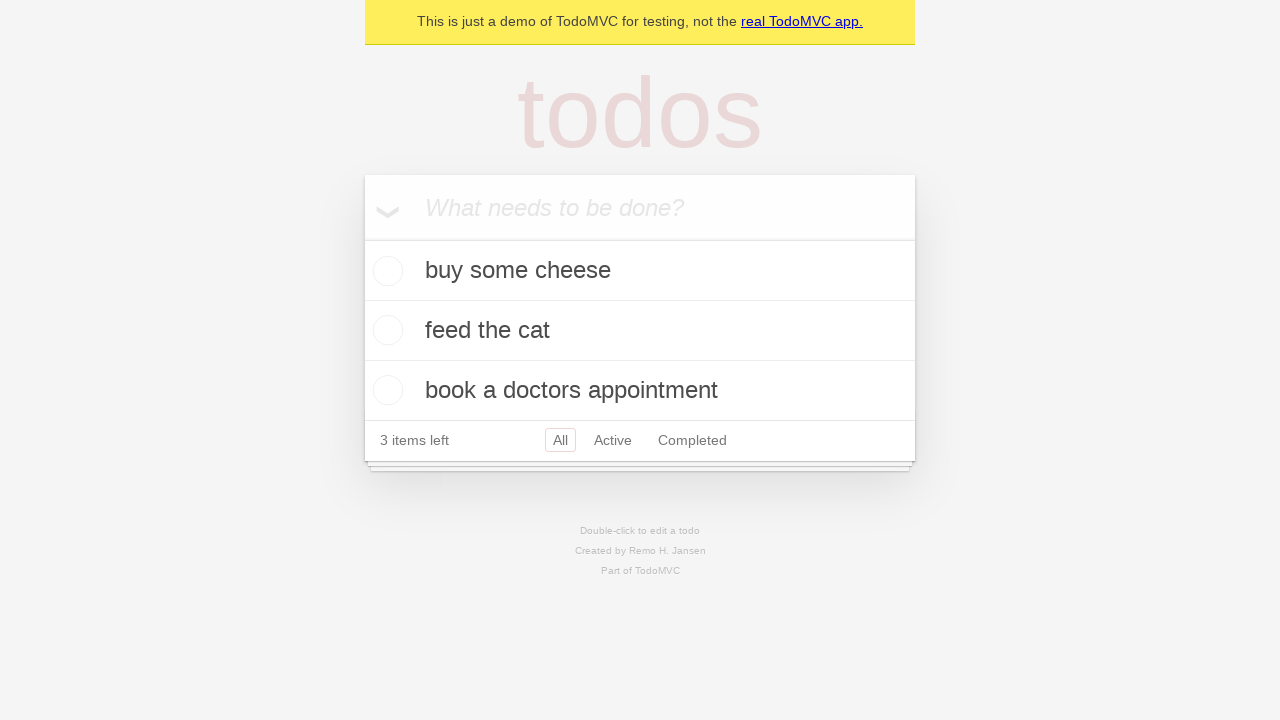

Checked the second todo item at (385, 330) on internal:testid=[data-testid="todo-item"s] >> nth=1 >> internal:role=checkbox
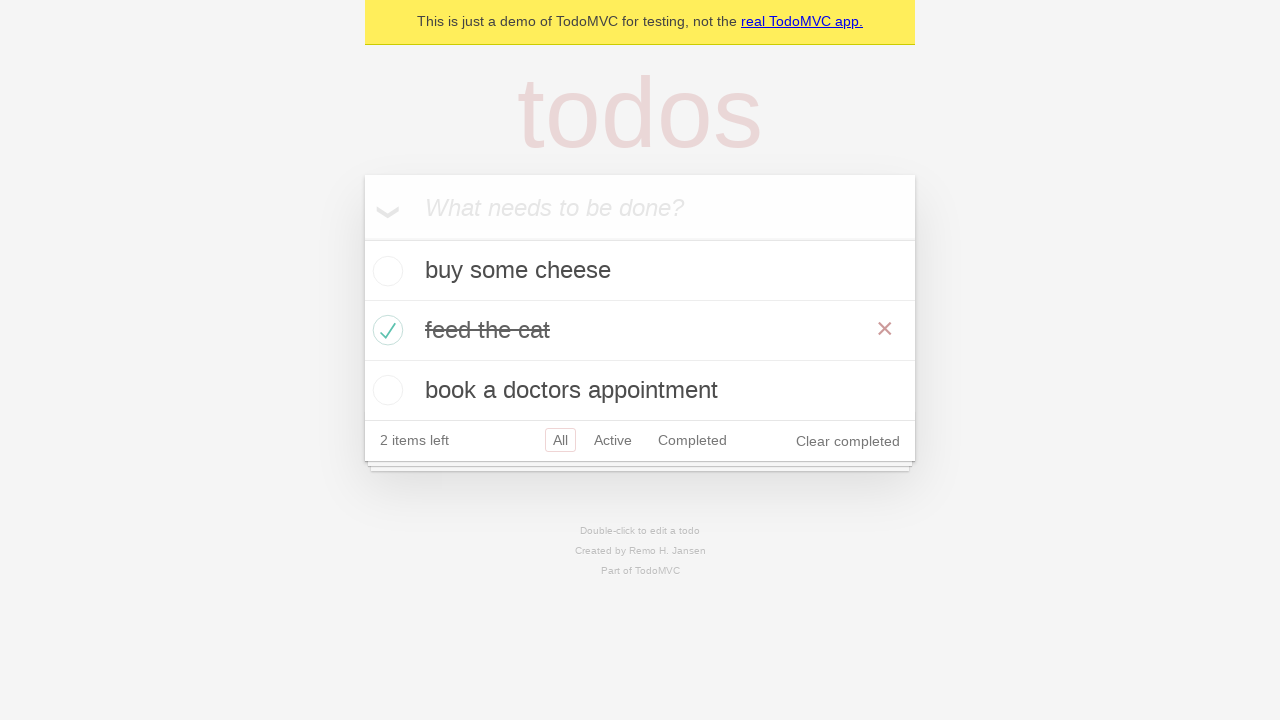

Clicked 'Active' filter link at (613, 440) on internal:role=link[name="Active"i]
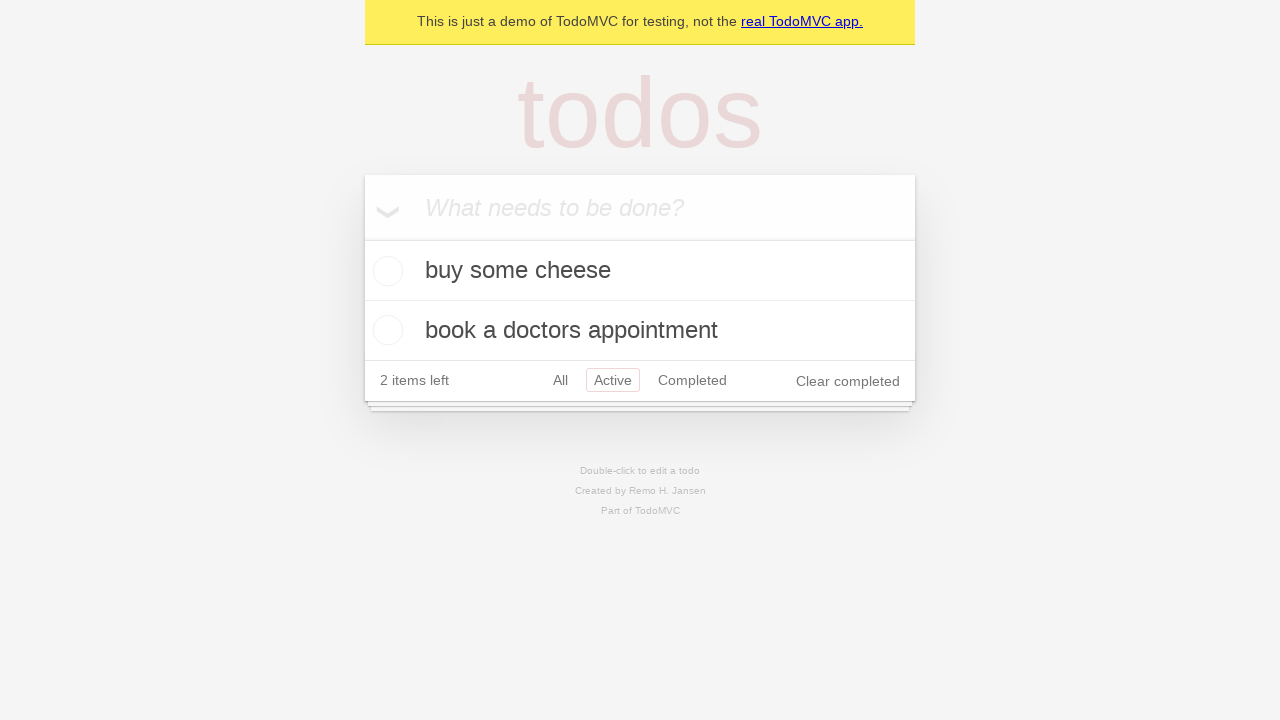

Clicked 'Completed' filter link at (692, 380) on internal:role=link[name="Completed"i]
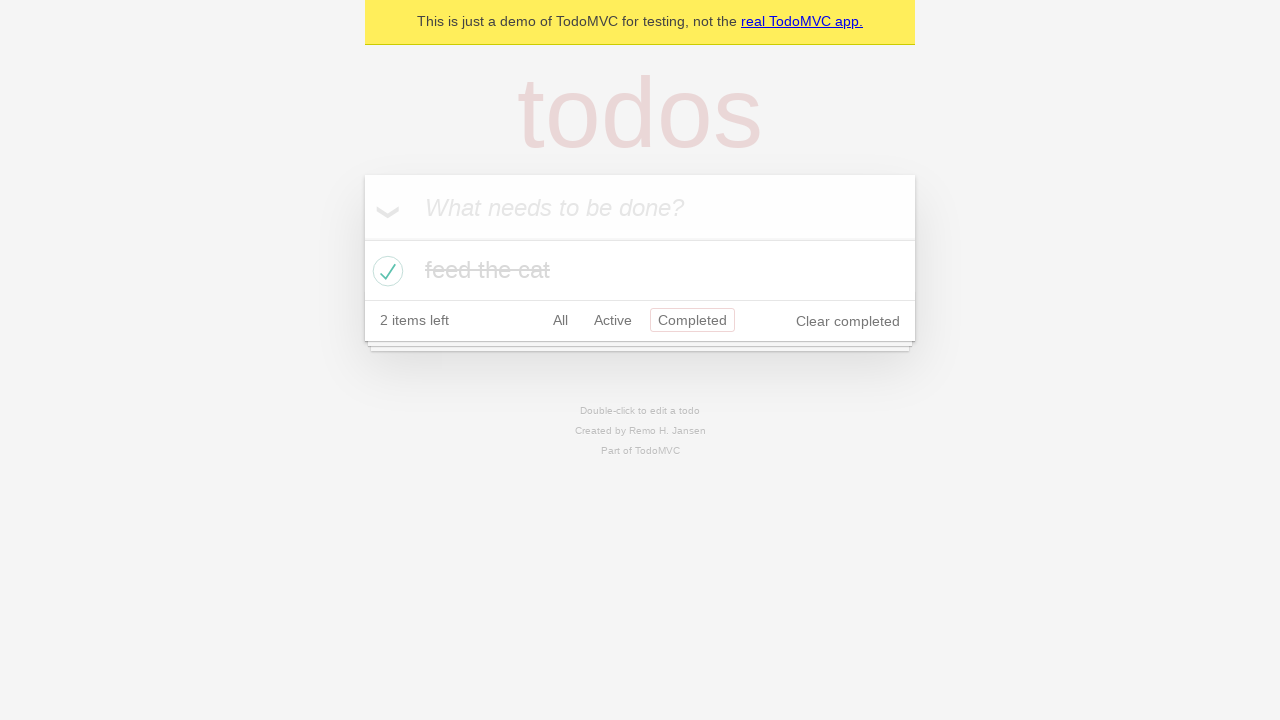

Clicked 'All' filter link to display all items at (560, 320) on internal:role=link[name="All"i]
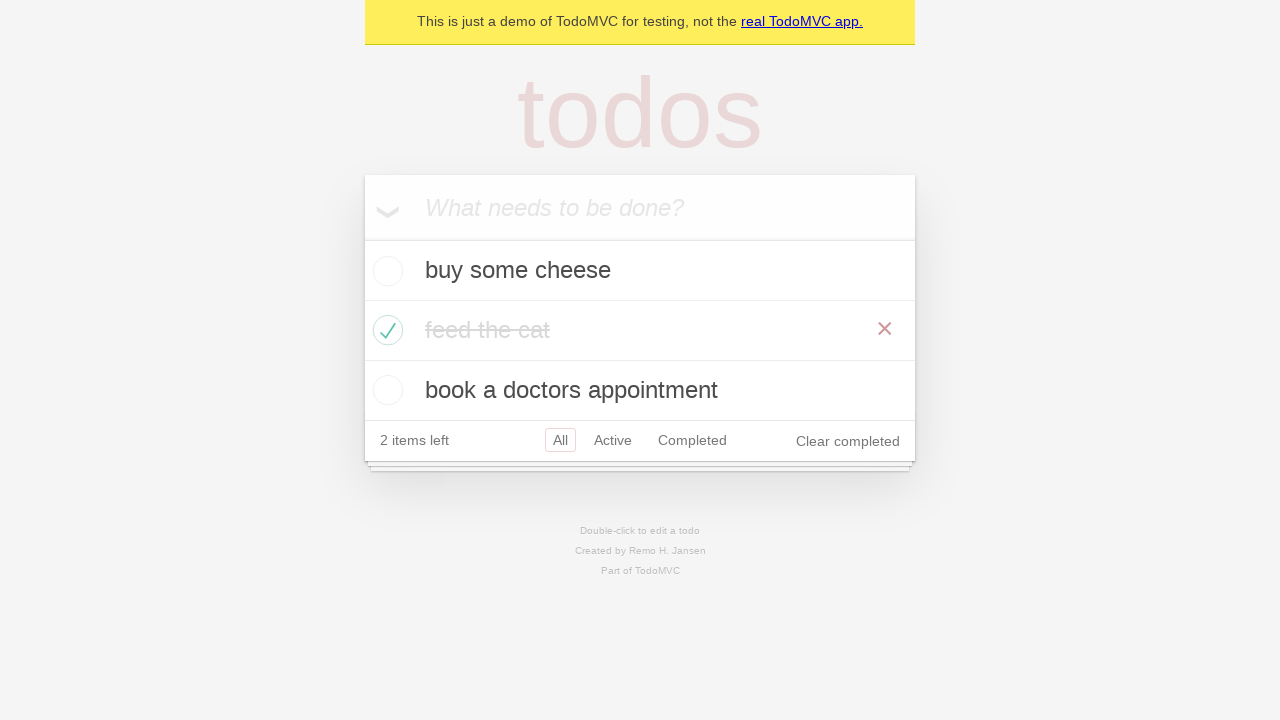

Waited for all 3 todos to be displayed
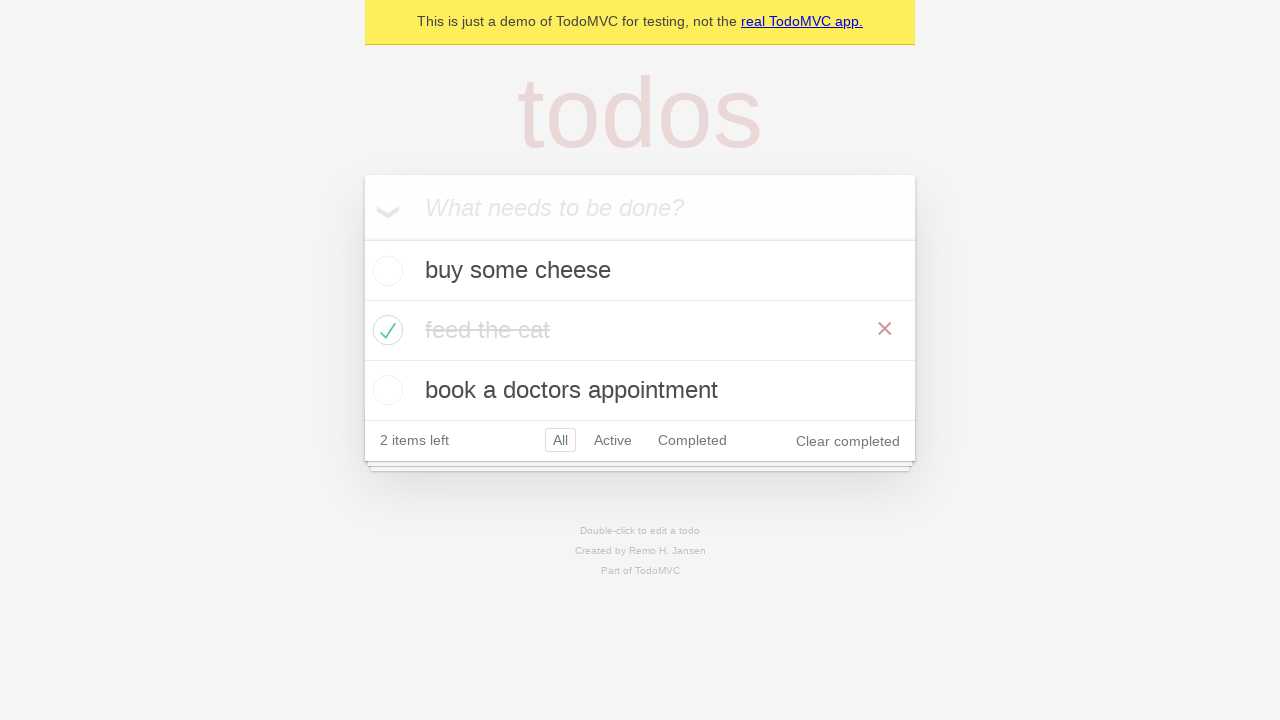

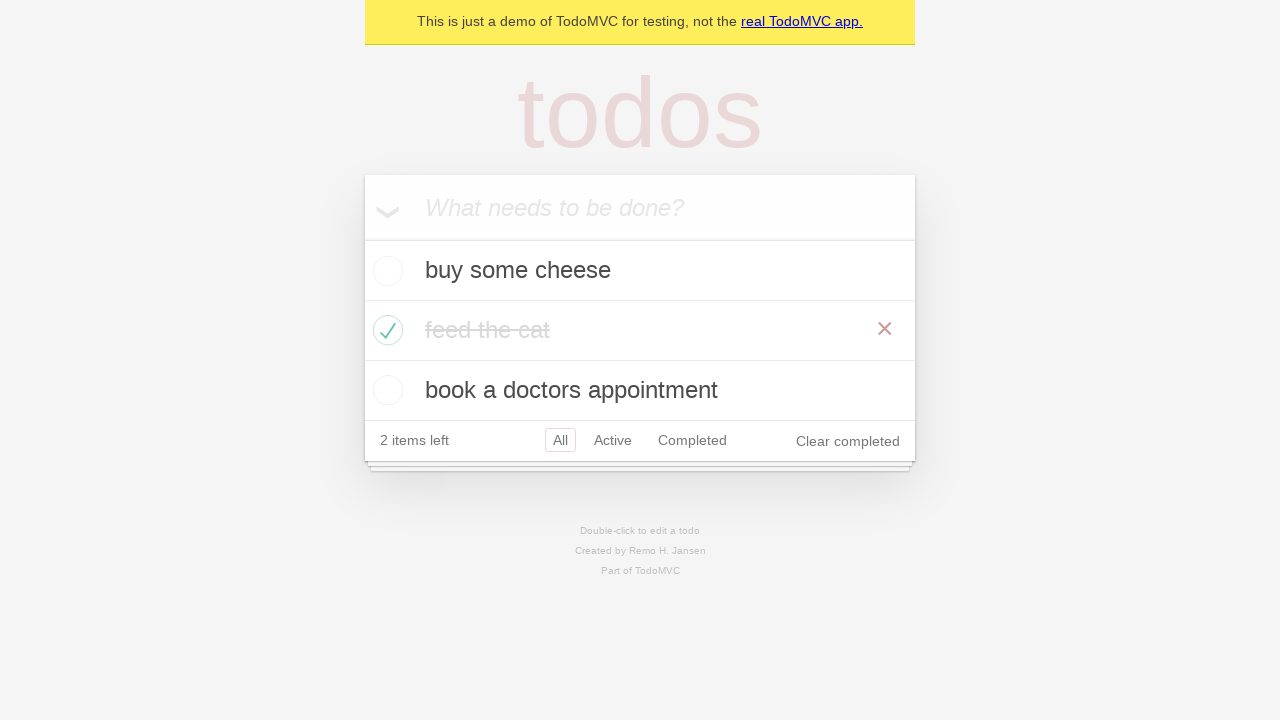